Tests that form data persists during user session and submission works after delays

Starting URL: https://katalon-test.s3.amazonaws.com/aut/html/form.html

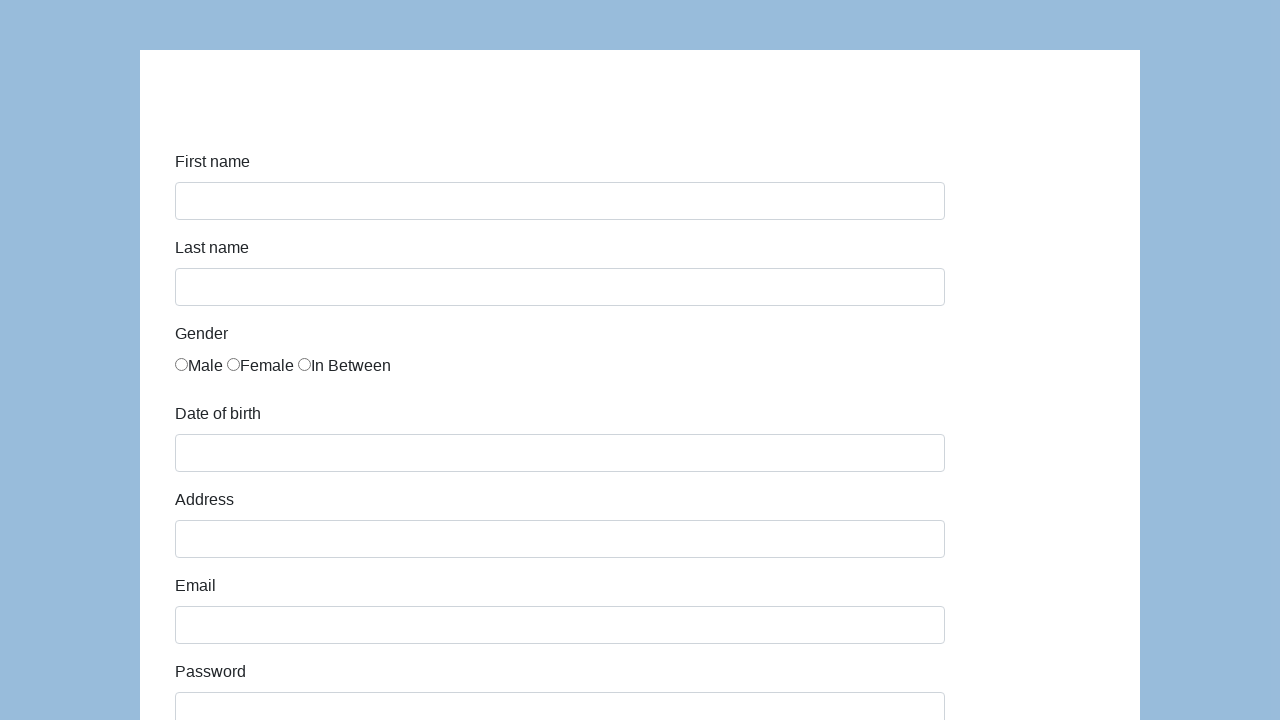

Filled first name field with 'John' on #first-name
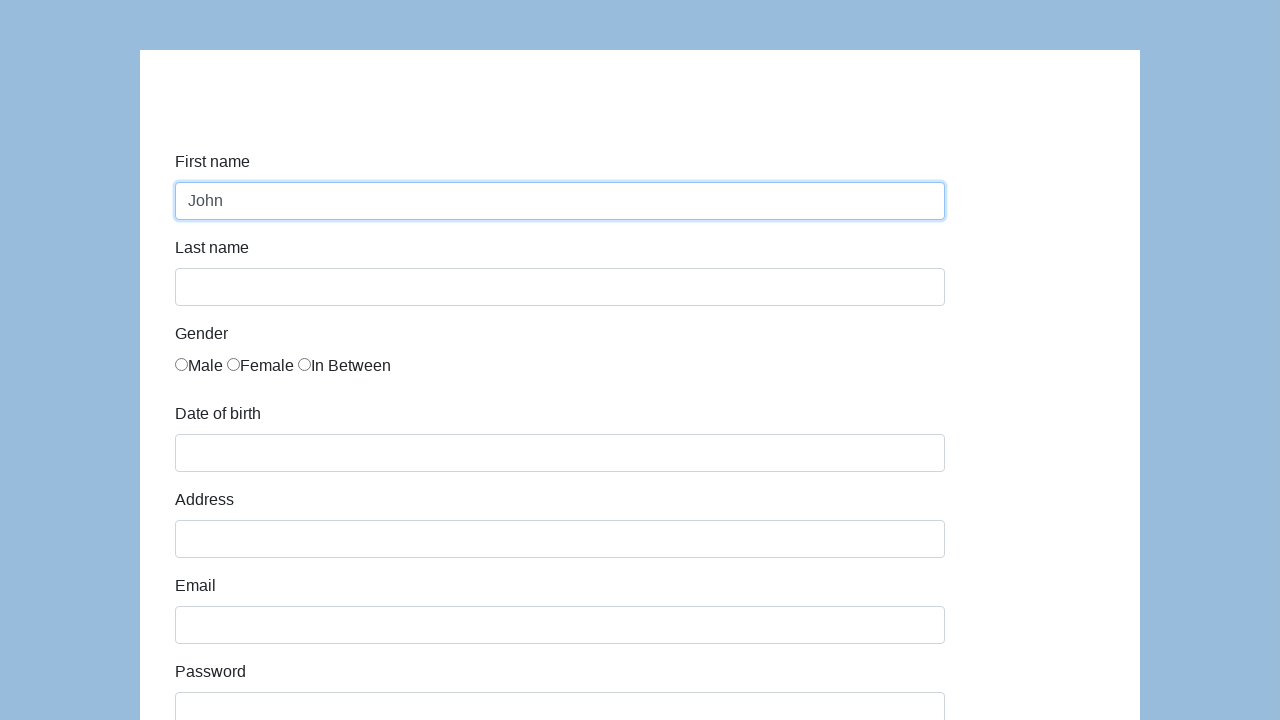

Filled last name field with 'Doe' on #last-name
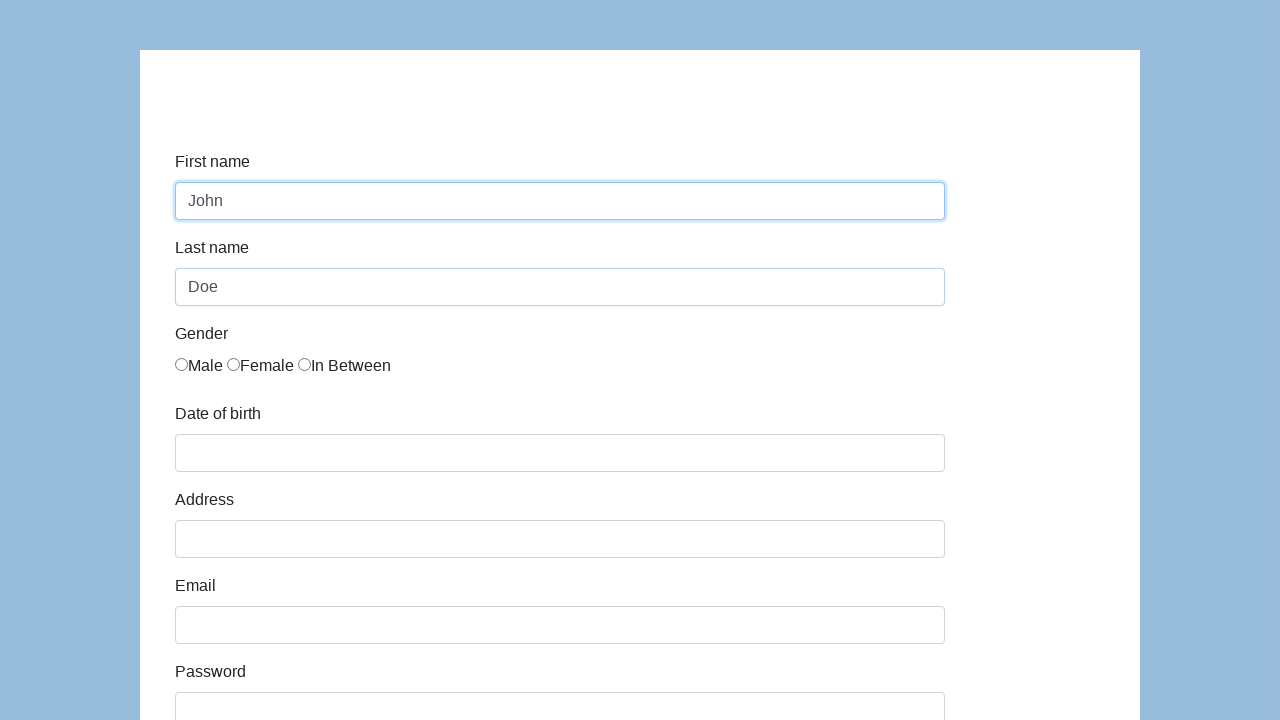

Filled email field with 'john.doe@example.com' on #email
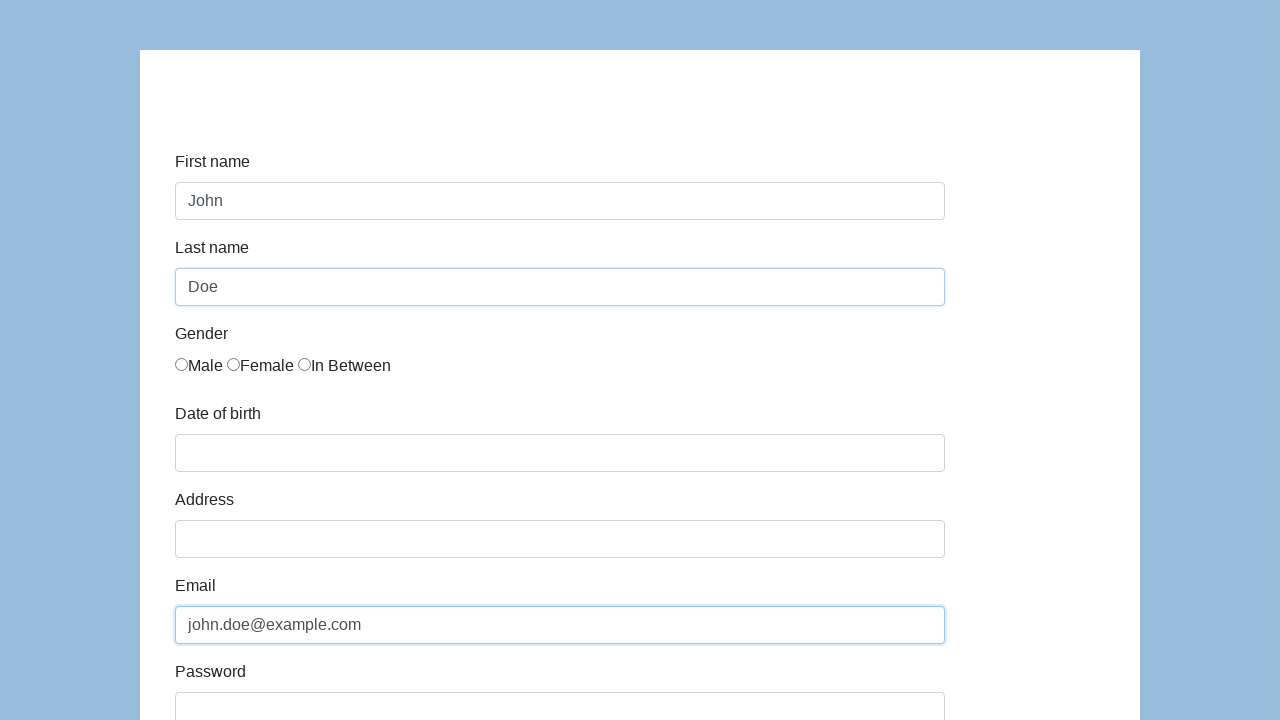

Waited 2 seconds to simulate user delay
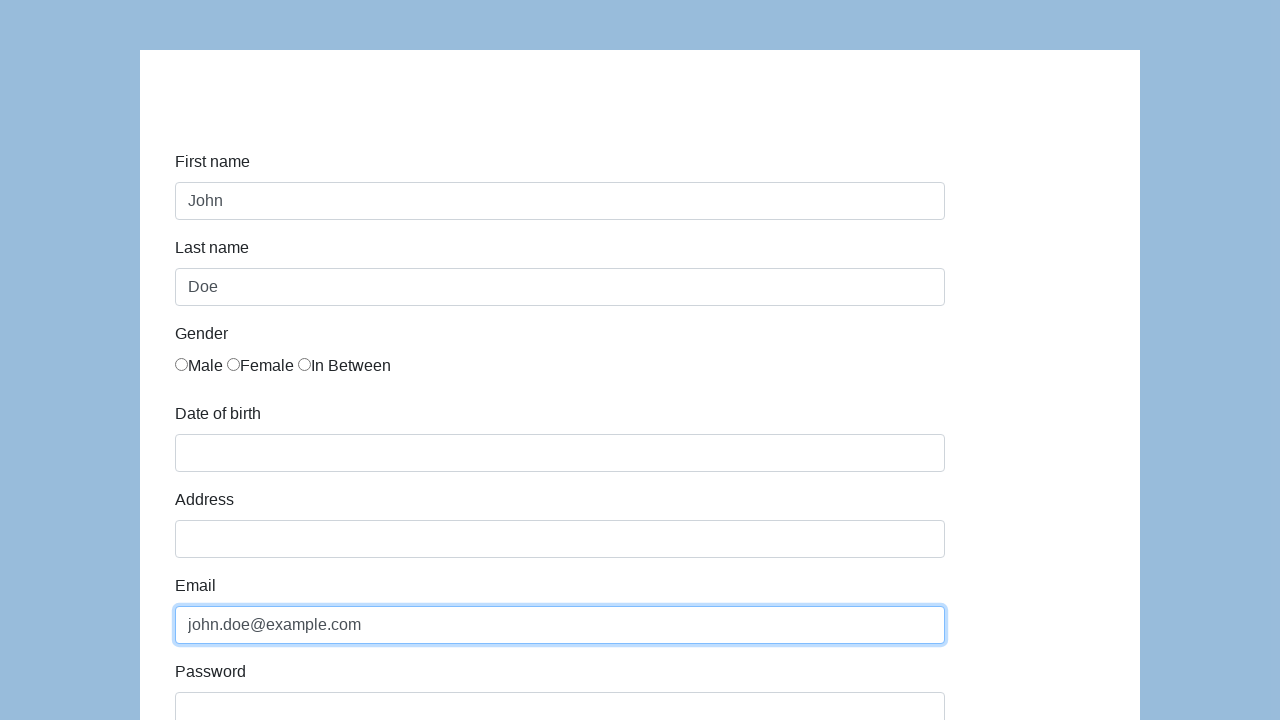

Clicked submit button to submit form with persisted data at (213, 665) on #submit
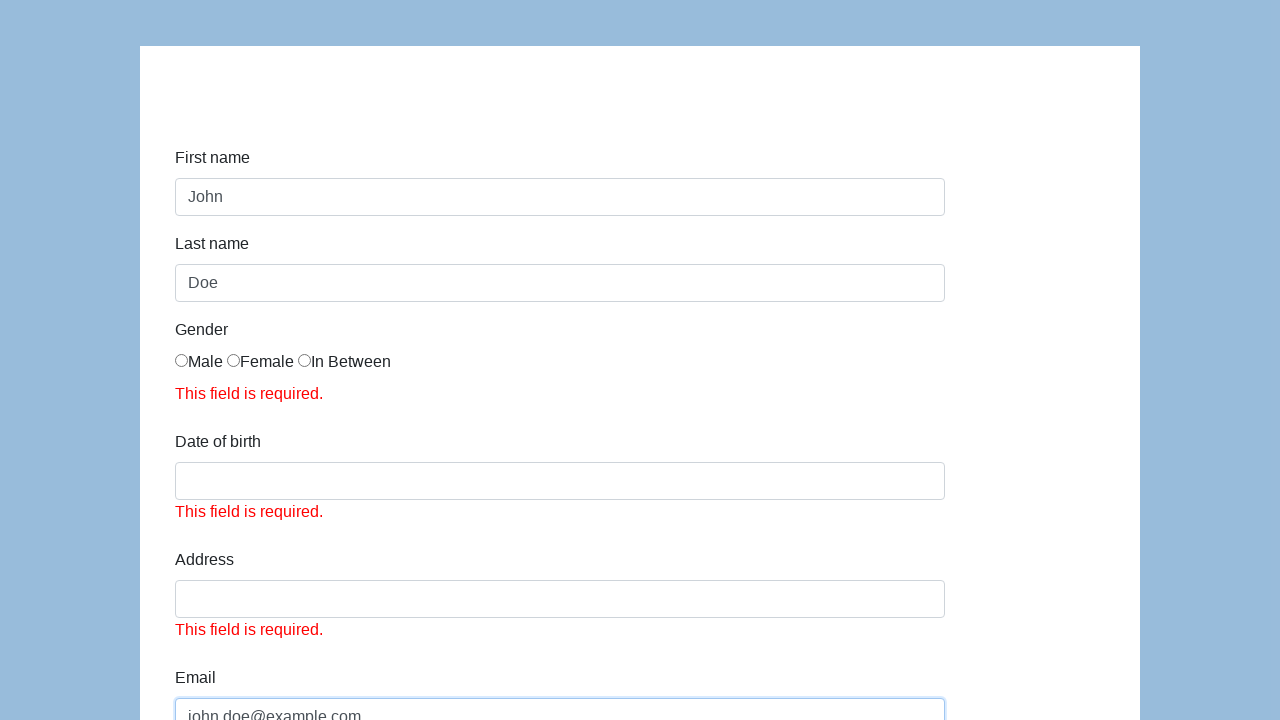

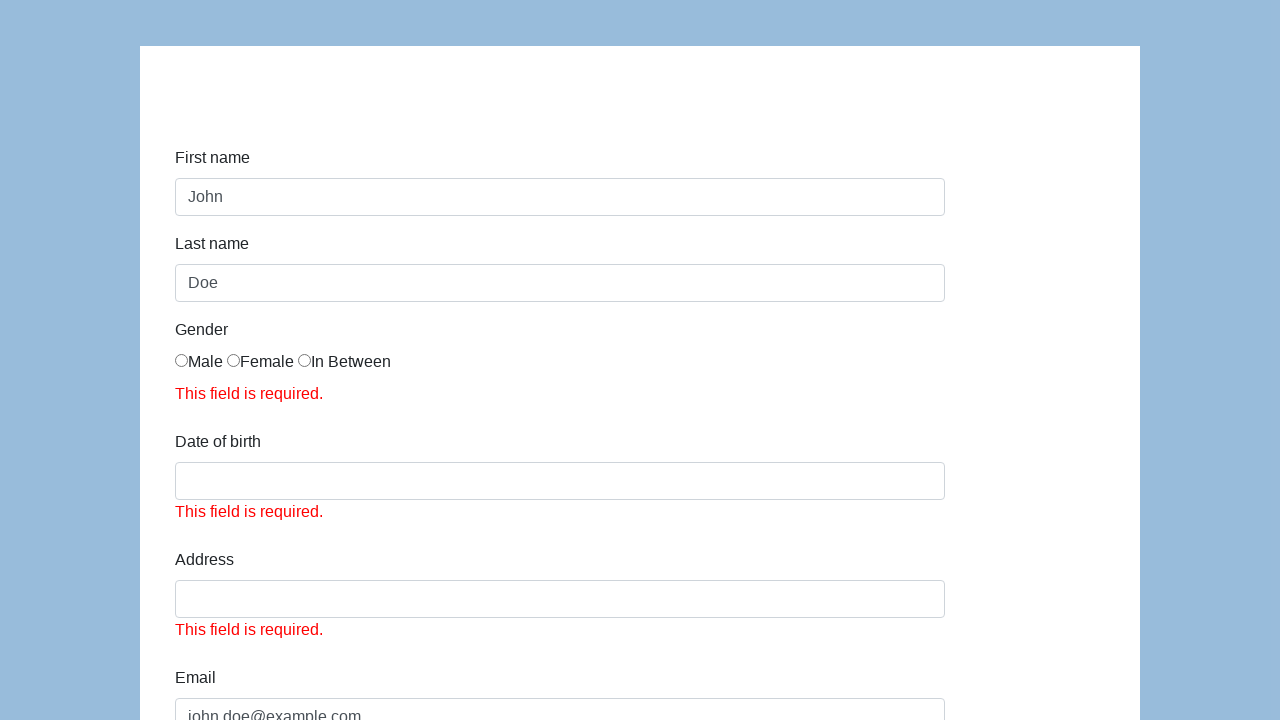